Tests sorting the Due column in ascending order by clicking the column header and verifying the values are sorted correctly.

Starting URL: http://the-internet.herokuapp.com/tables

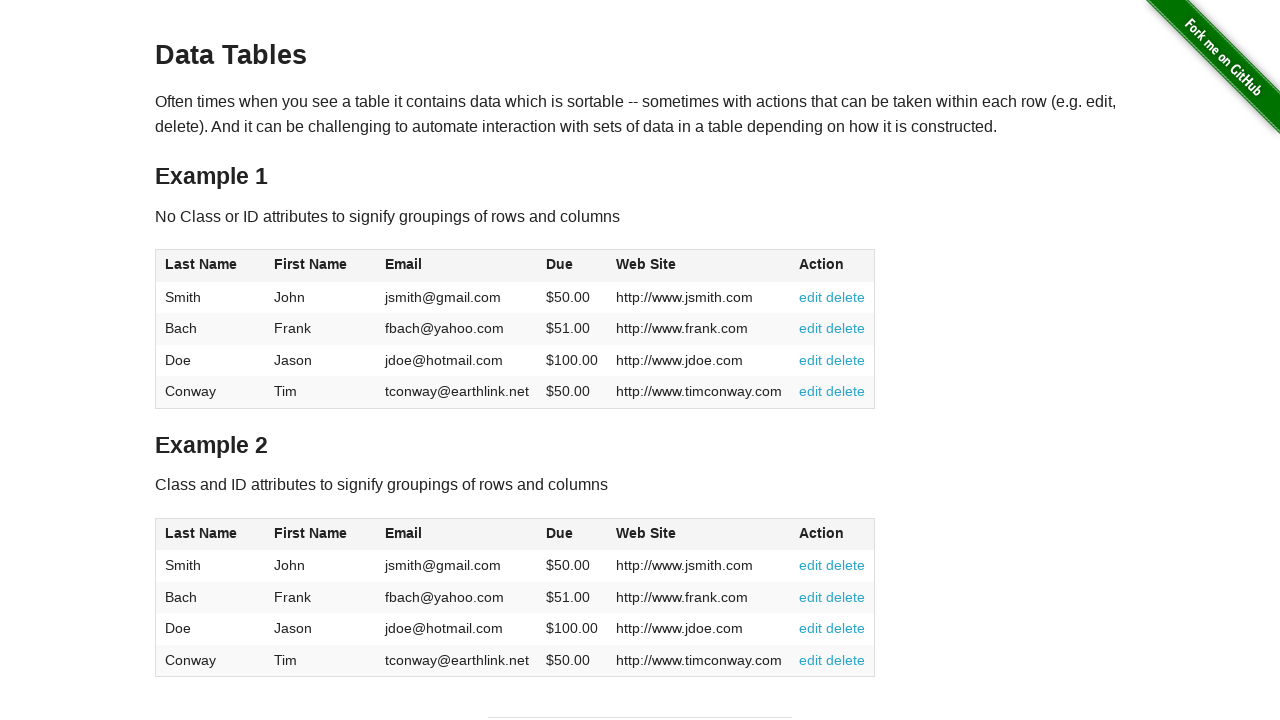

Clicked Due column header to sort ascending at (572, 266) on #table1 thead tr th:nth-of-type(4)
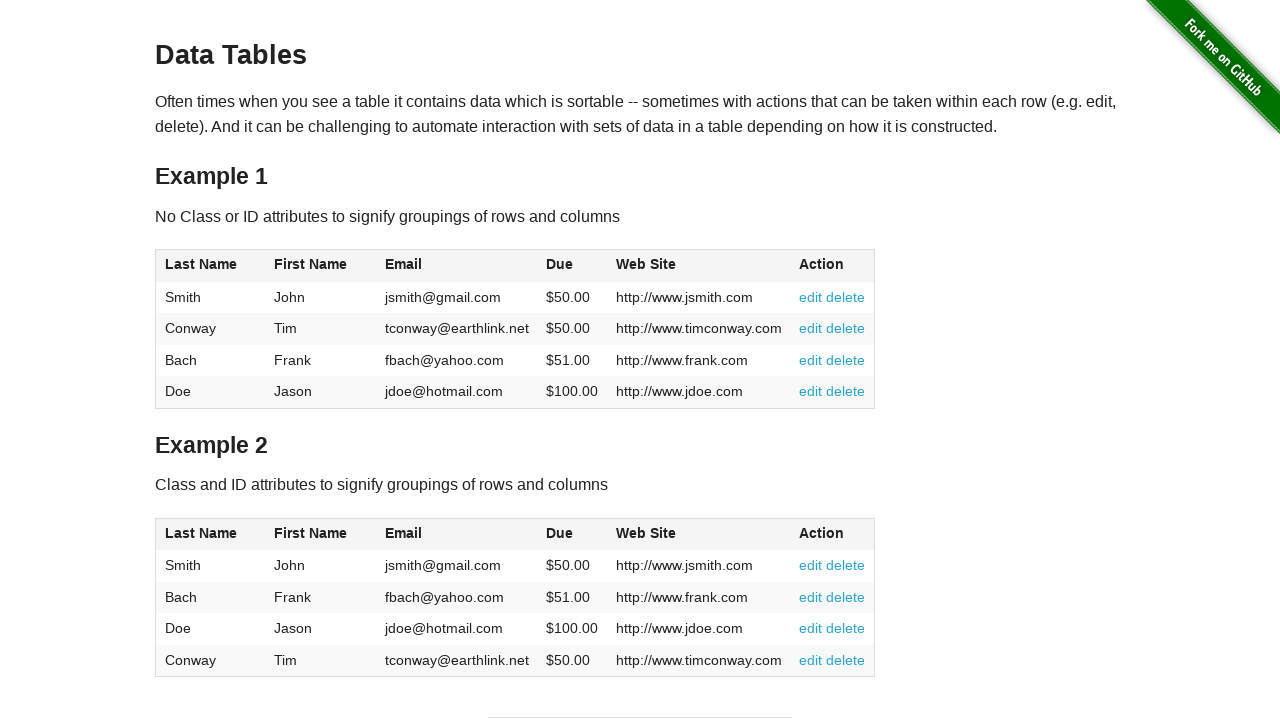

Table updated after sorting Due column
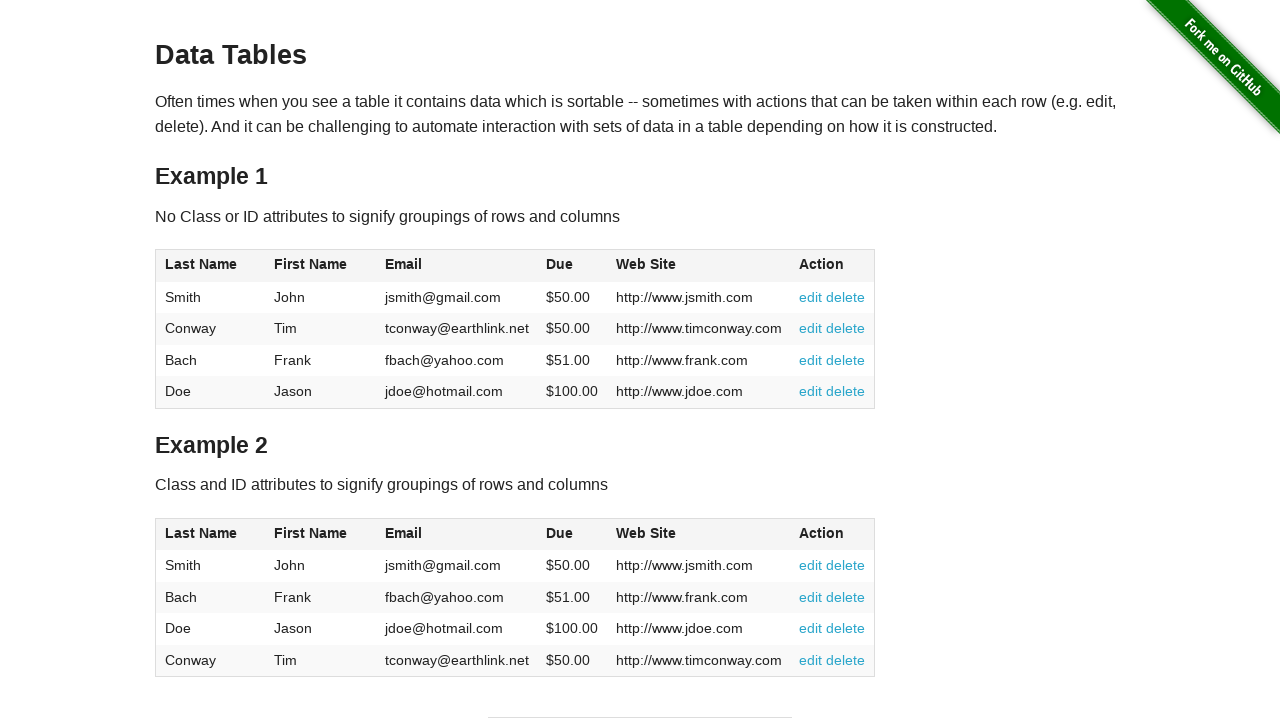

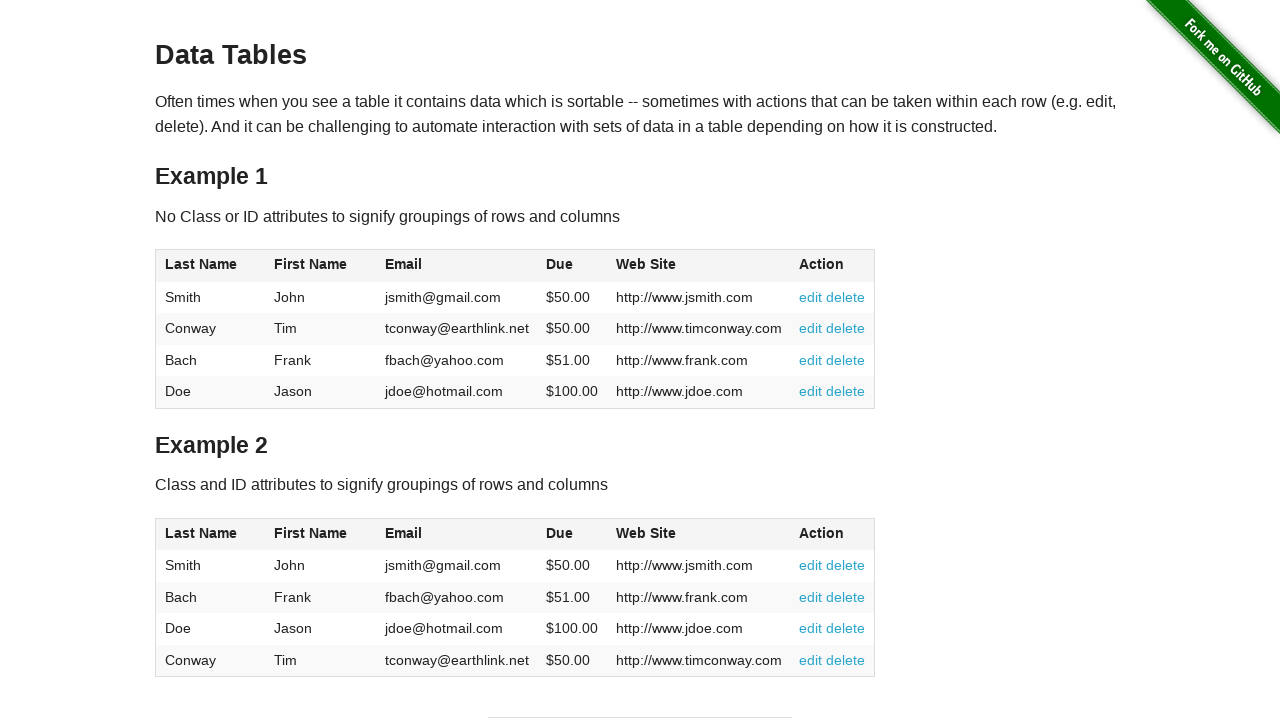